Tests JavaScript prompt alert handling by clicking a button that triggers a prompt, entering text, accepting the alert, and verifying the result message is displayed

Starting URL: https://demoqa.com/alerts

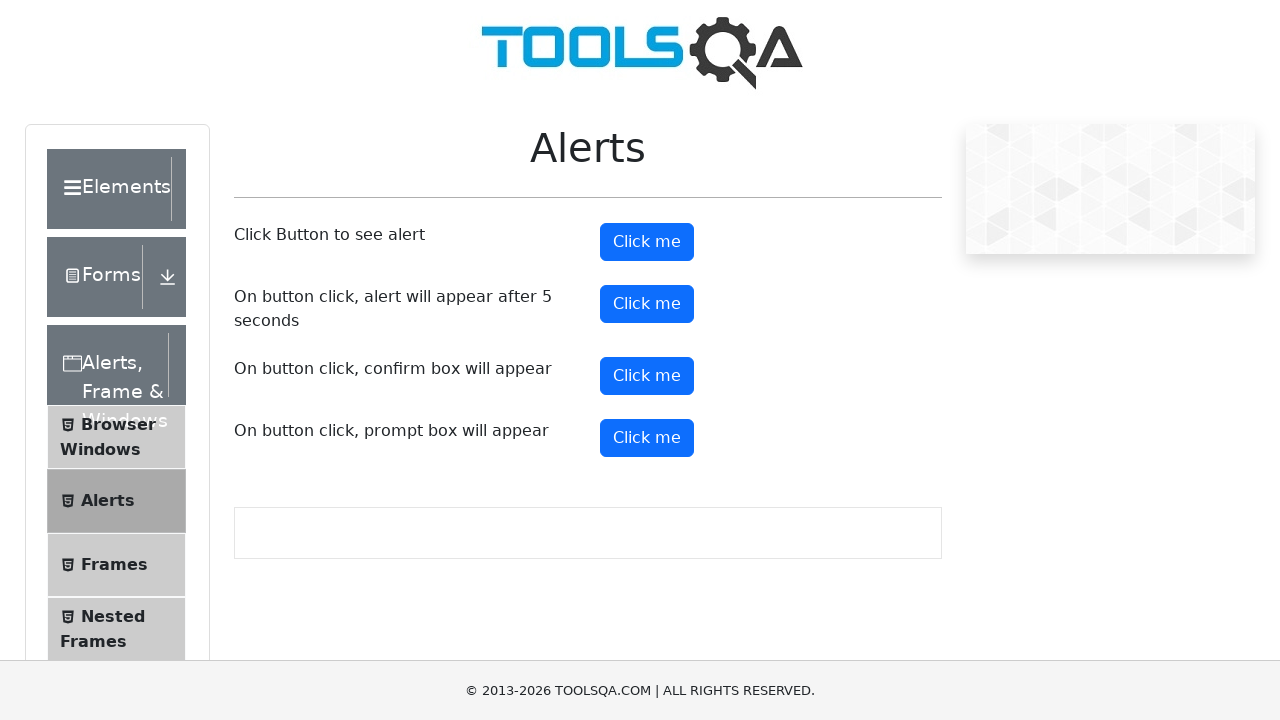

Set up dialog handler to accept prompt with text 'Alexandra'
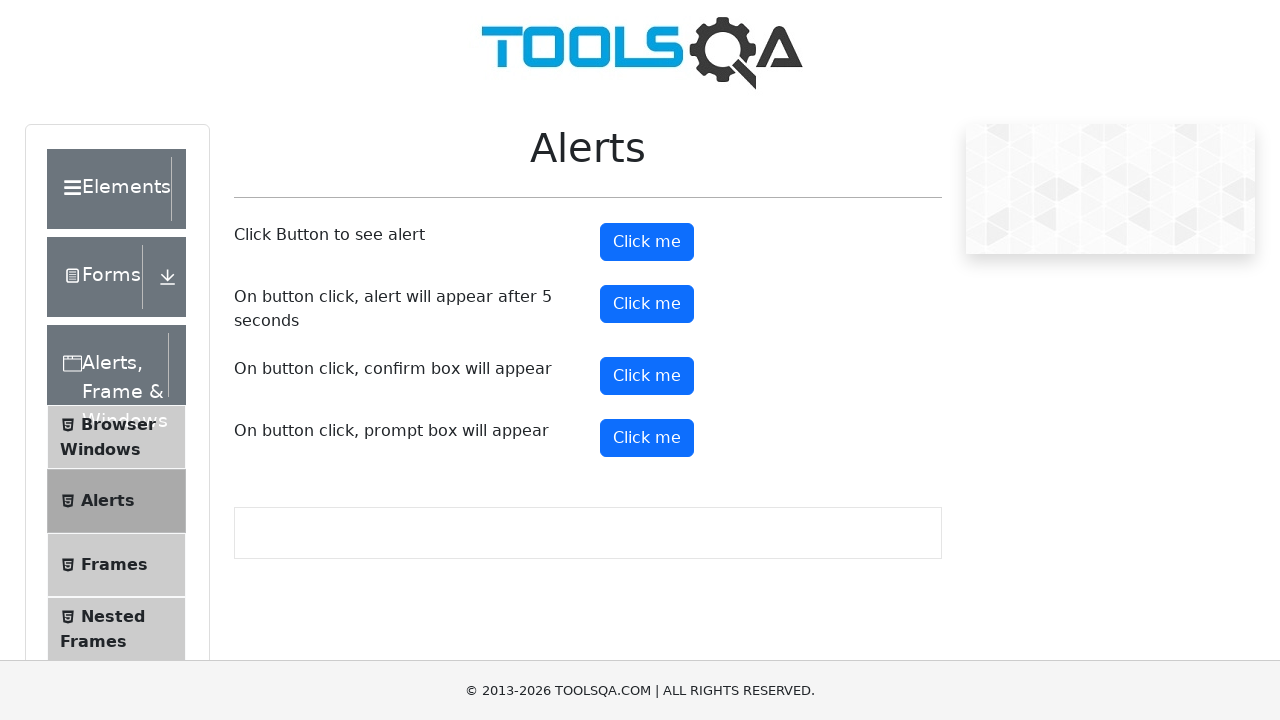

Clicked the prompt button to trigger the alert at (647, 438) on #promtButton
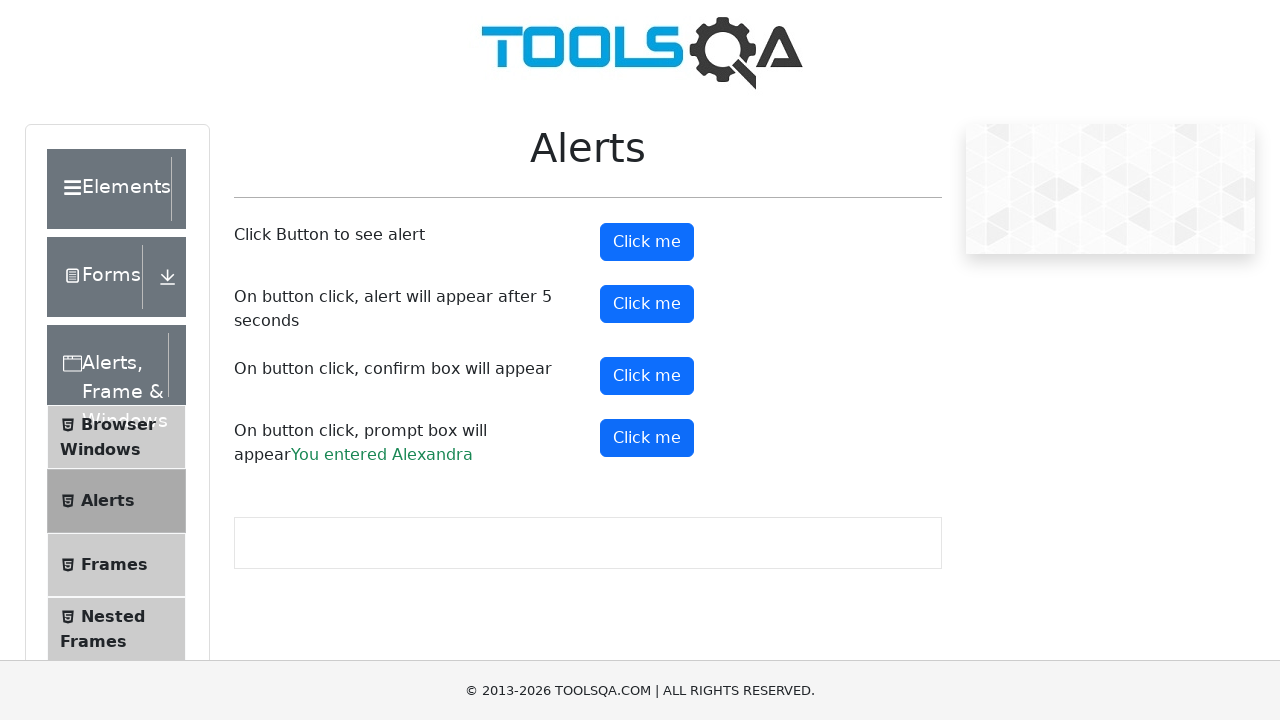

Waited for the result message to appear
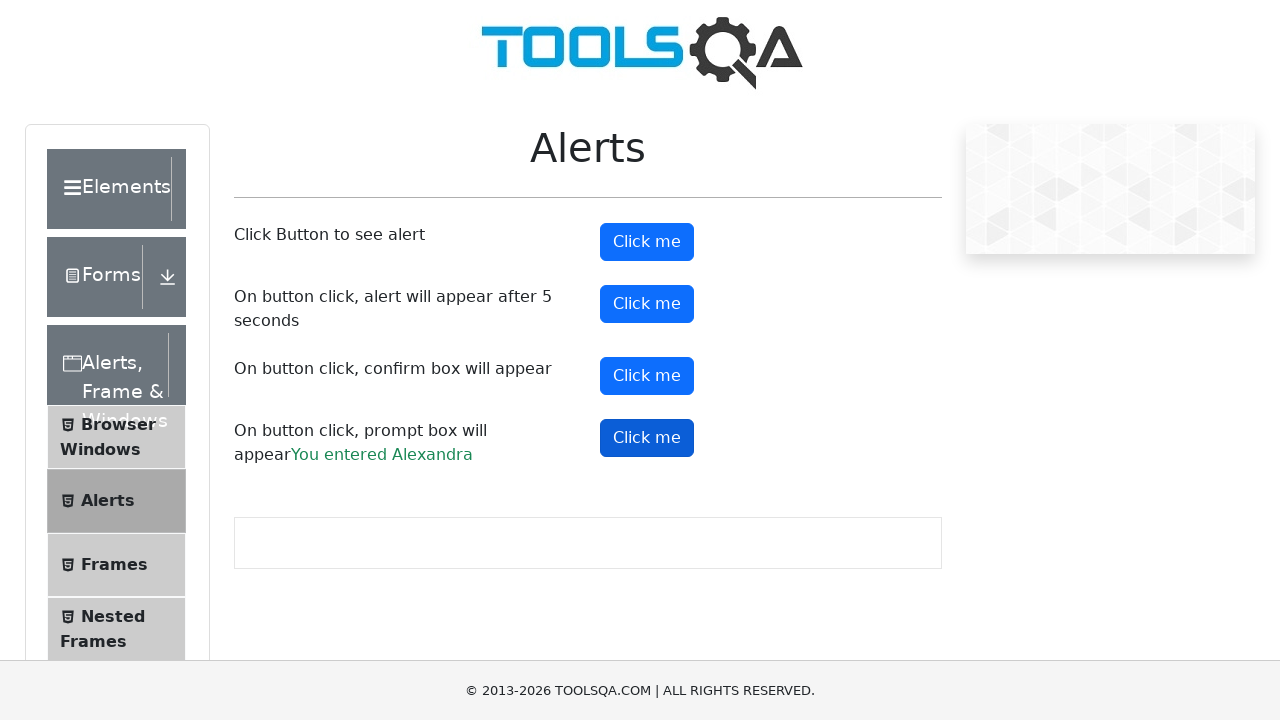

Retrieved result text: You entered Alexandra
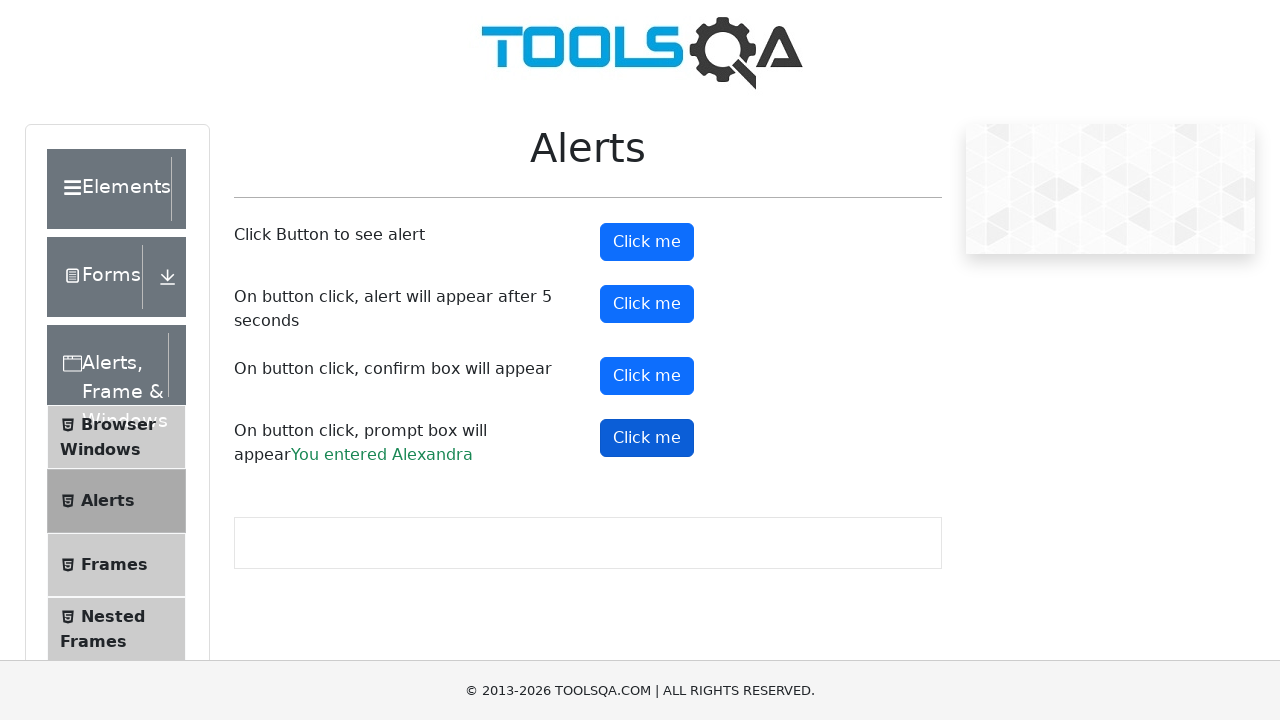

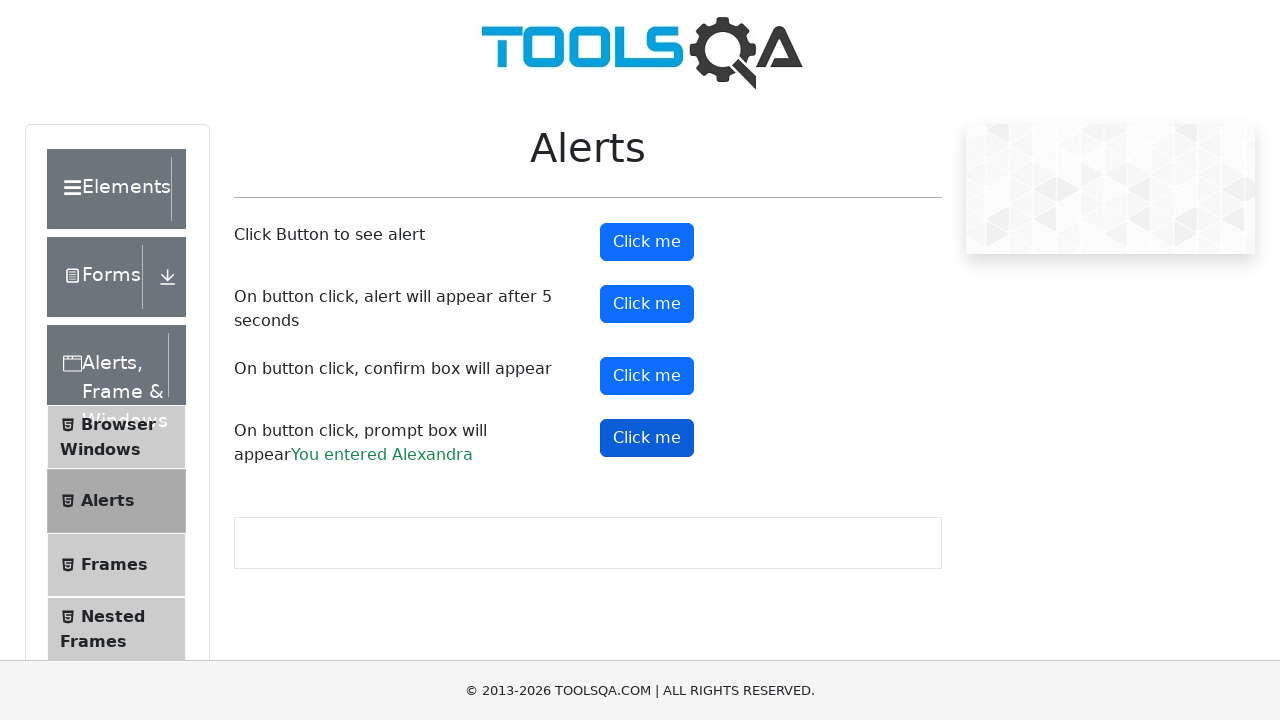